Tests the Text Box form on demoqa.com by navigating to the Elements section, clicking on Text Box, filling in user name, email, current address, and permanent address fields, then submitting the form.

Starting URL: https://demoqa.com

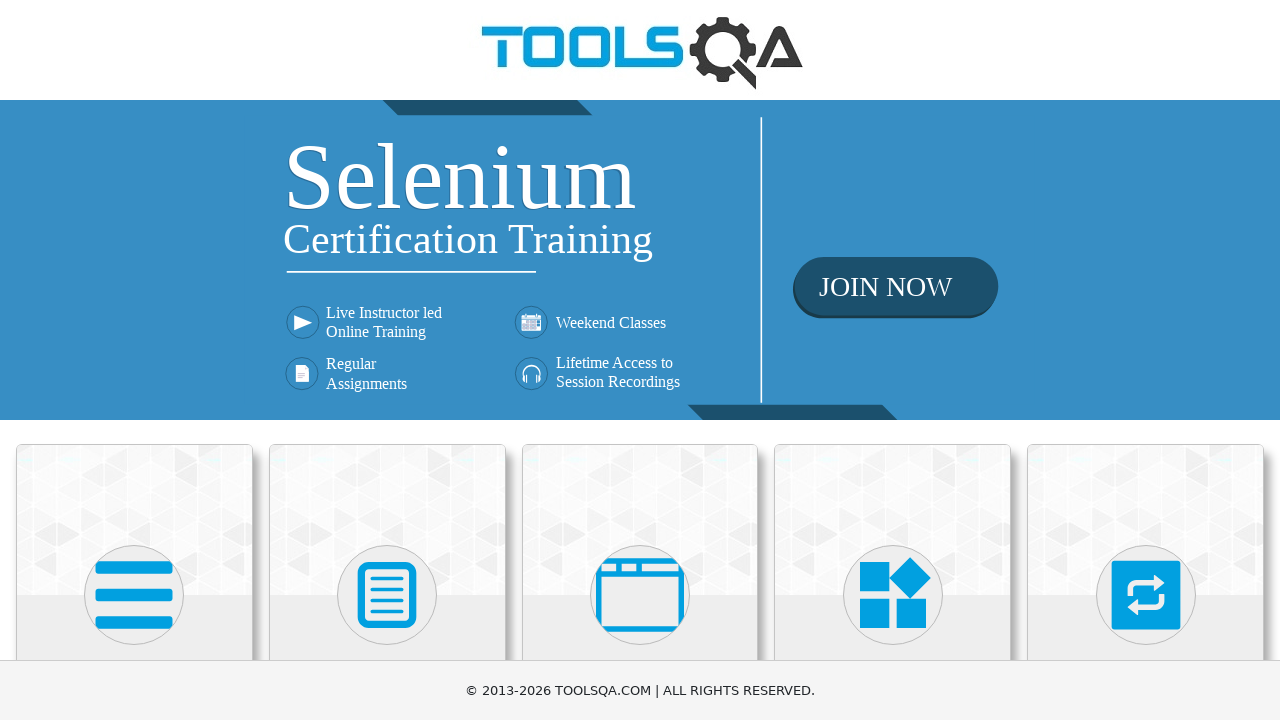

Clicked on Elements section at (134, 508) on xpath=//*[.='Elements']
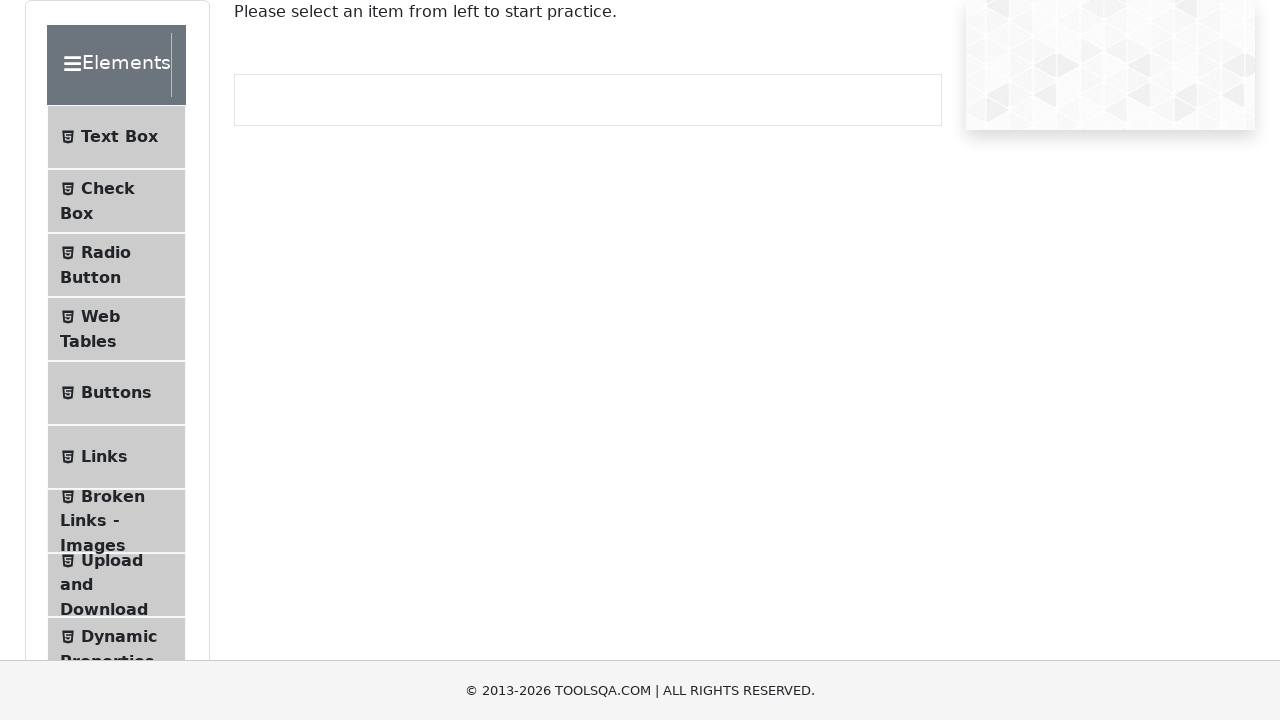

Clicked on Text Box option at (116, 137) on xpath=//*[.='Text Box']
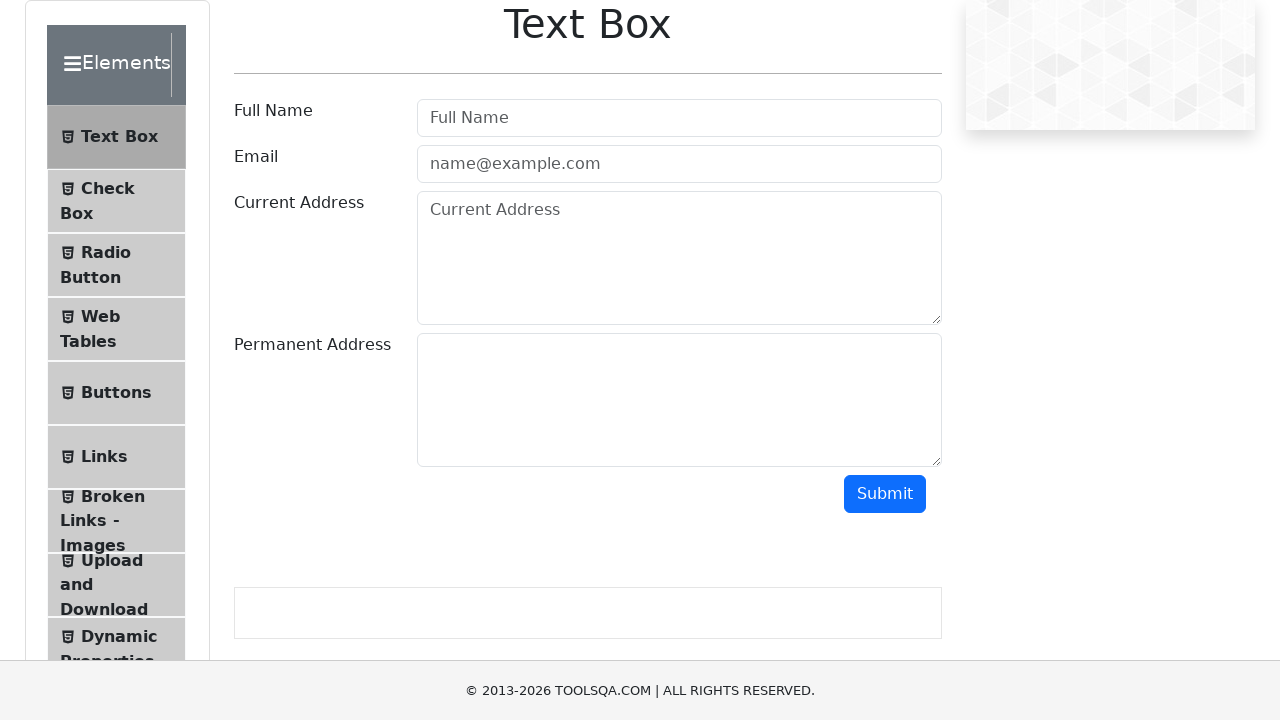

Filled in user name field with 'Michael Thompson' on #userName
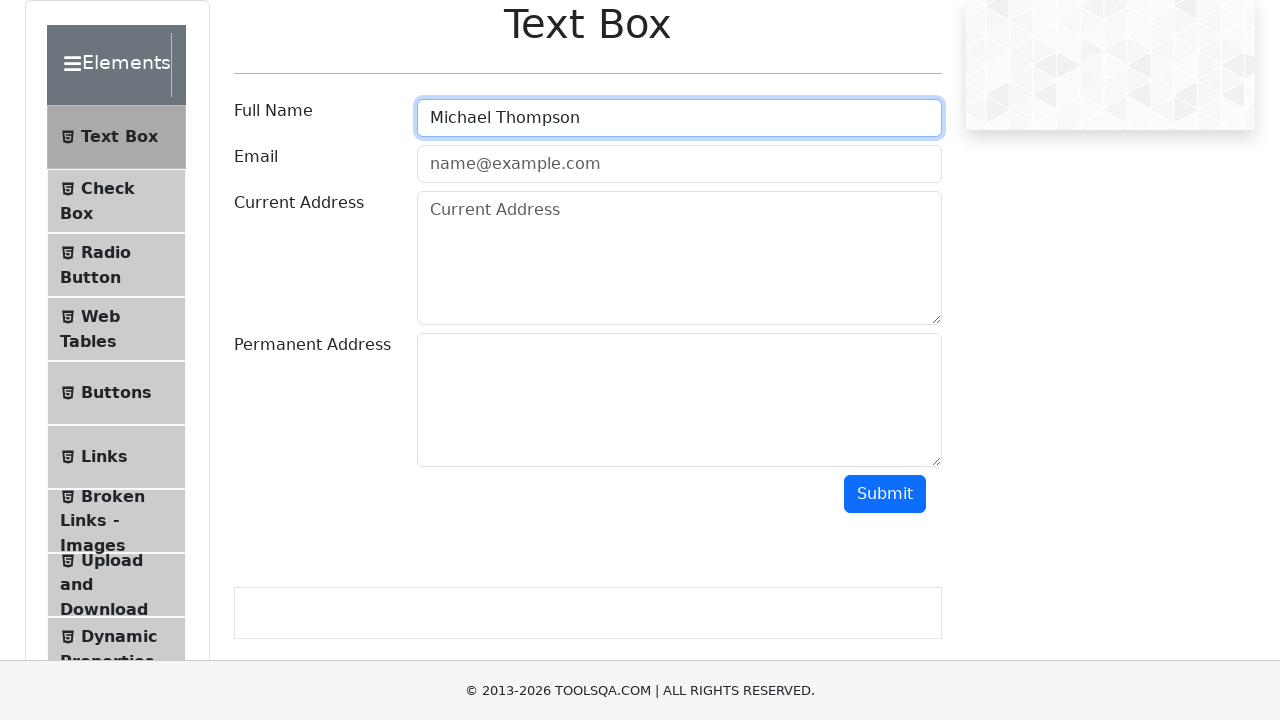

Filled in email field with 'michael.thompson84@example.com' on #userEmail
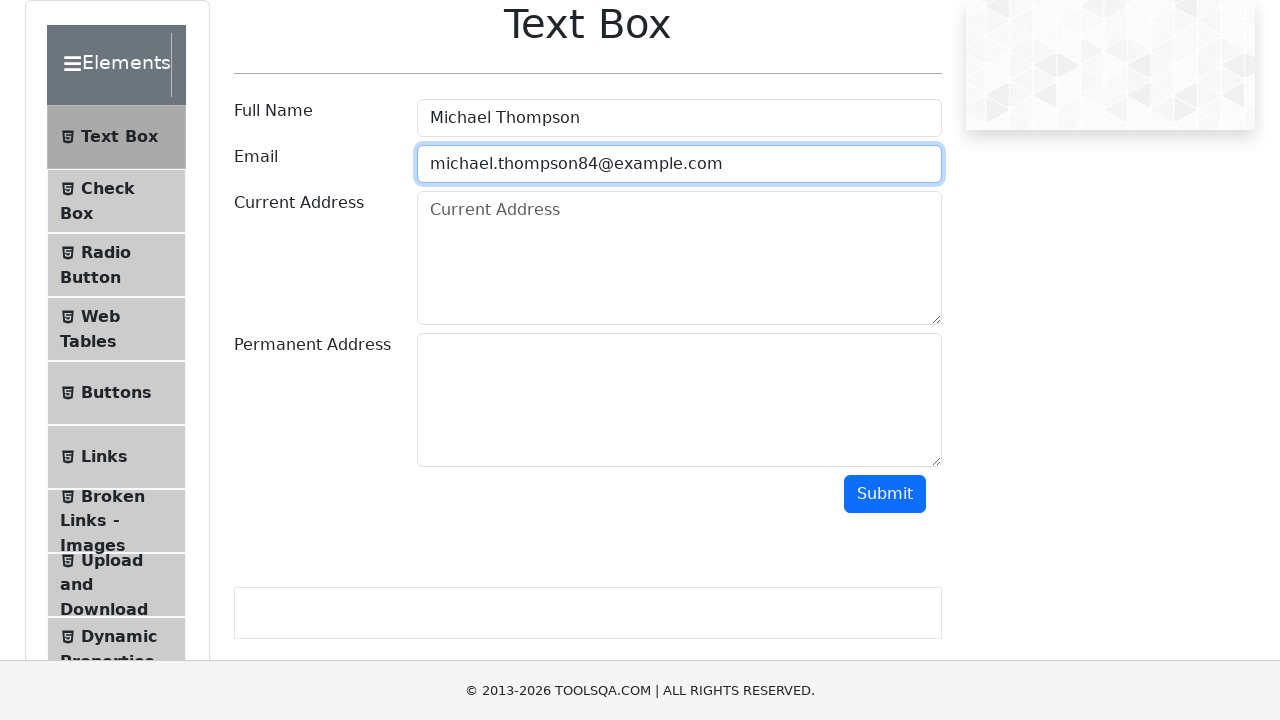

Filled in current address field with '742 Evergreen Terrace, Springfield, IL 62704' on #currentAddress
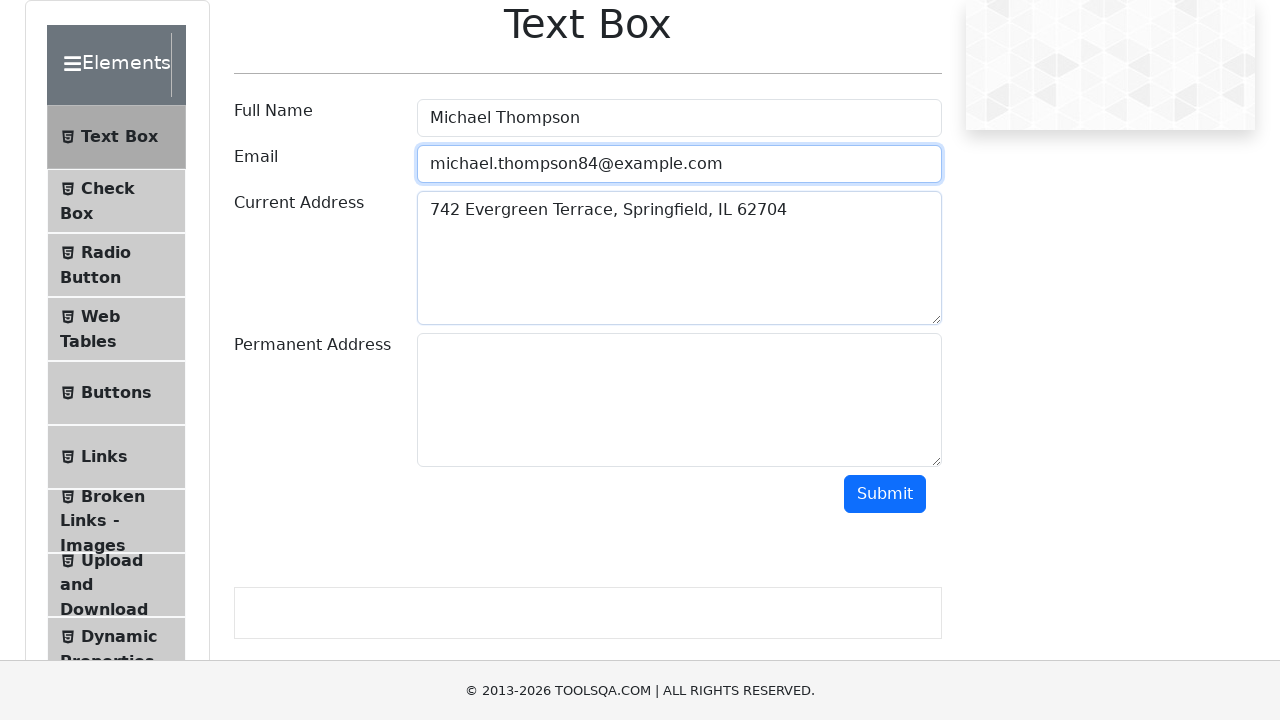

Filled in permanent address field with '1234 Oak Street, Chicago, IL 60601' on #permanentAddress
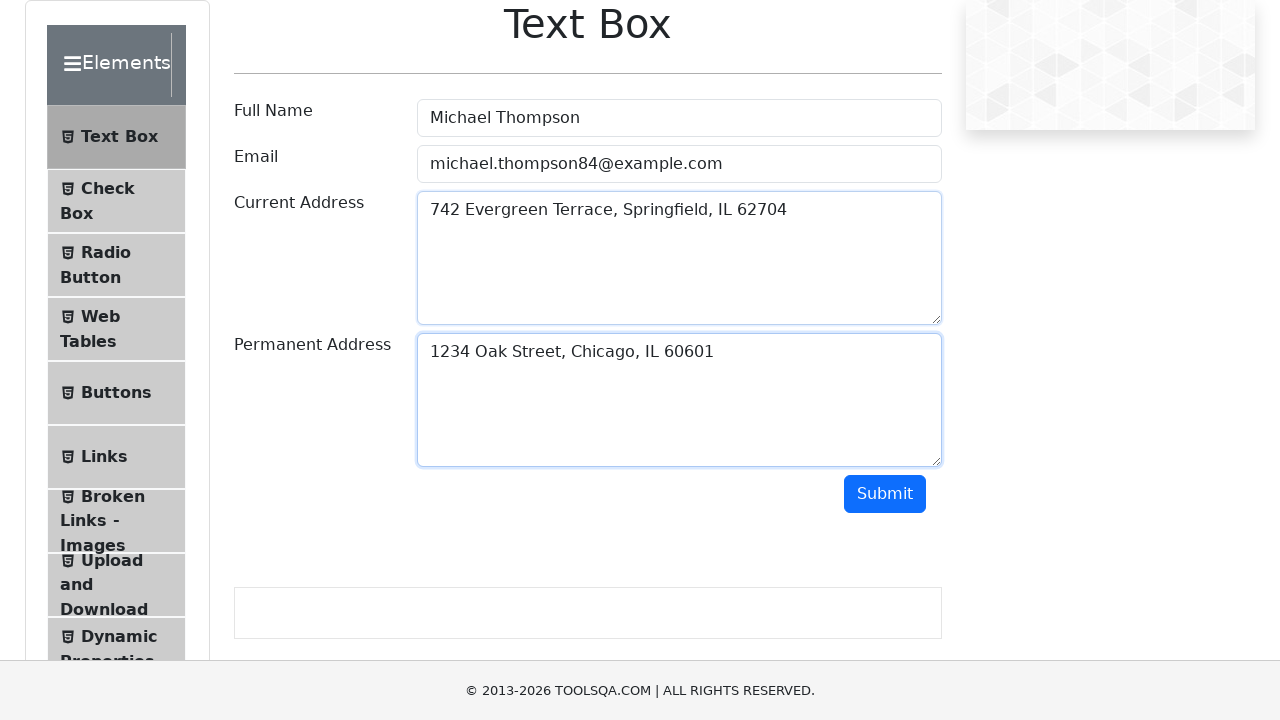

Clicked submit button to submit the Text Box form at (885, 494) on #submit
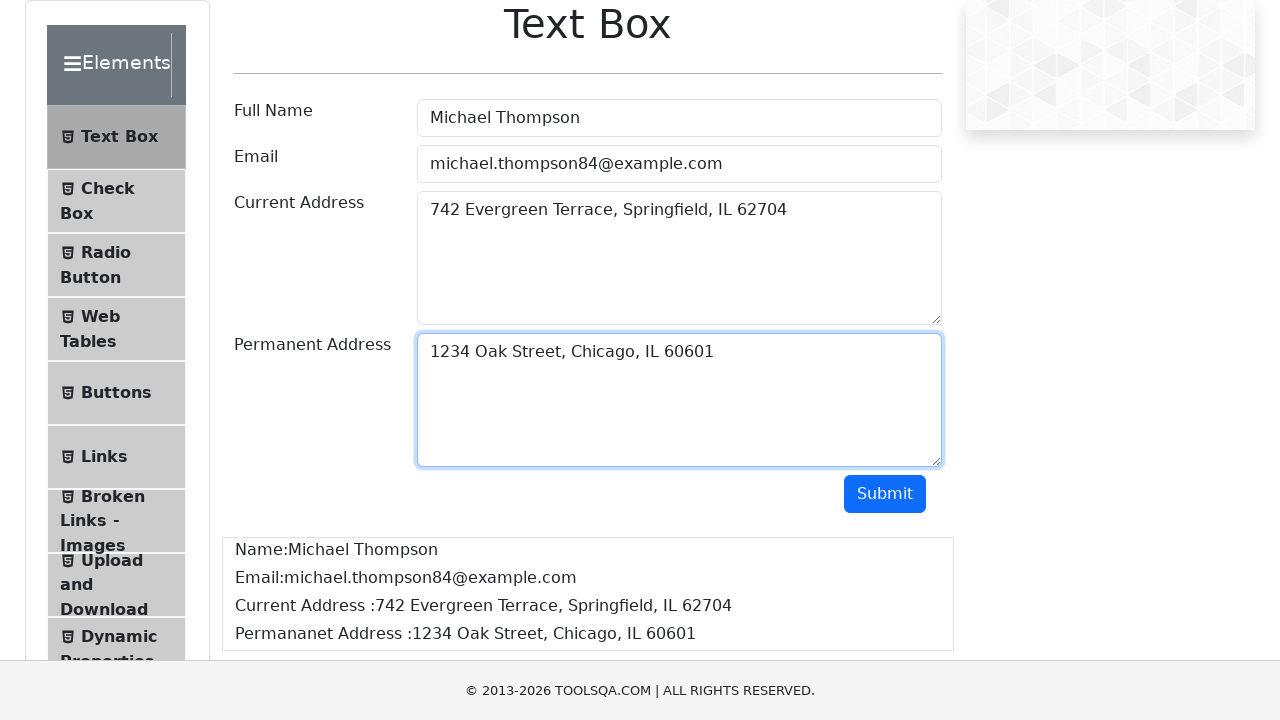

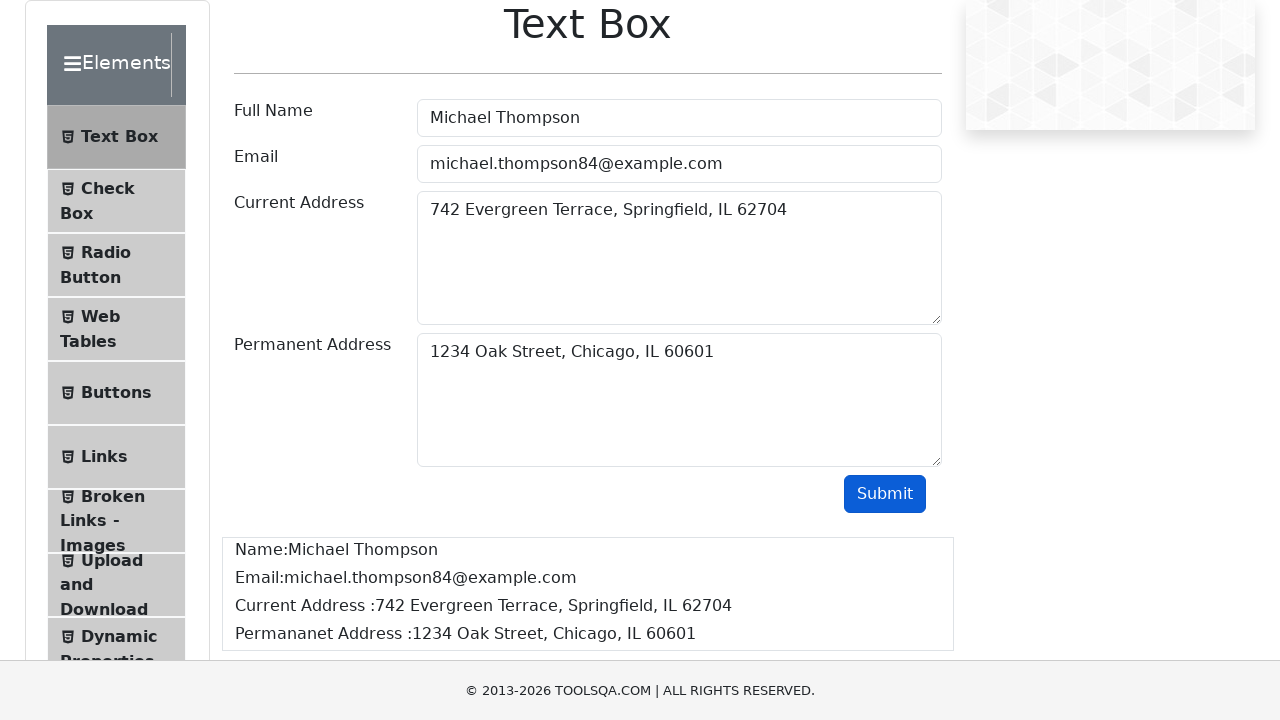